Tests dropdown selection functionality by selecting year, month, and day from different dropdown menus using various selection methods

Starting URL: https://testcenter.techproeducation.com/index.php?page=dropdown

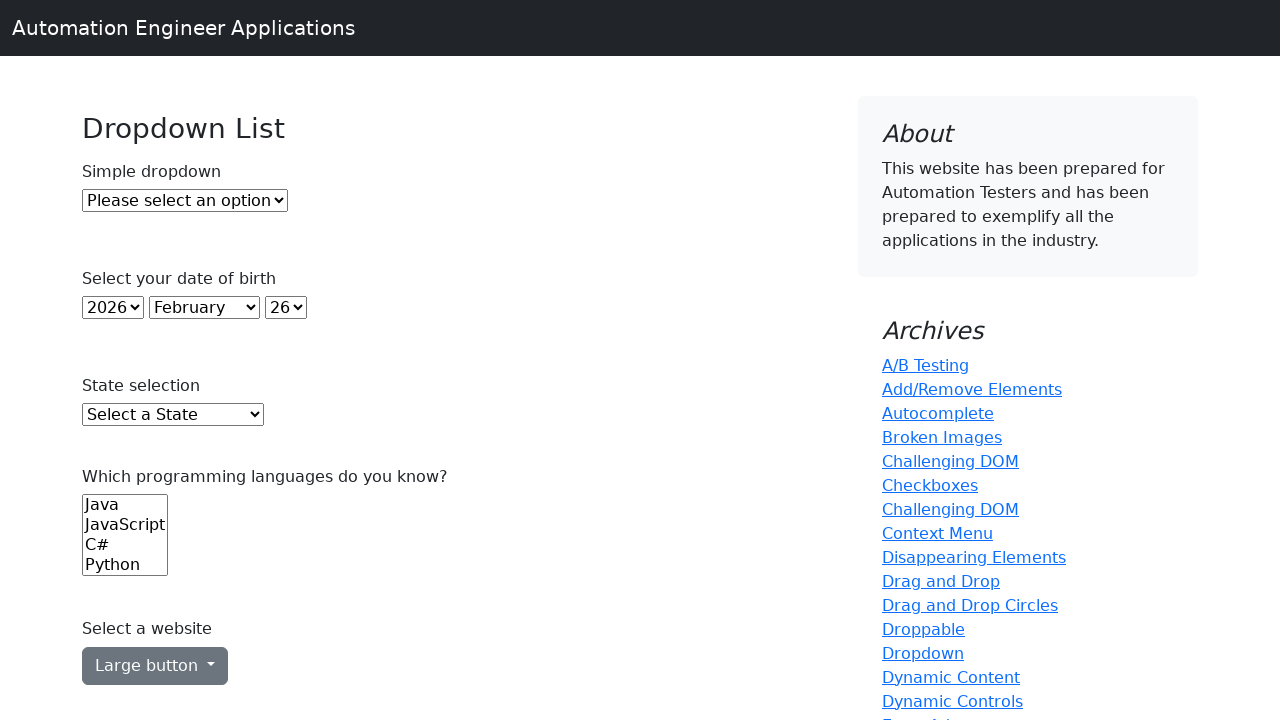

Selected year dropdown by index 5 on #year
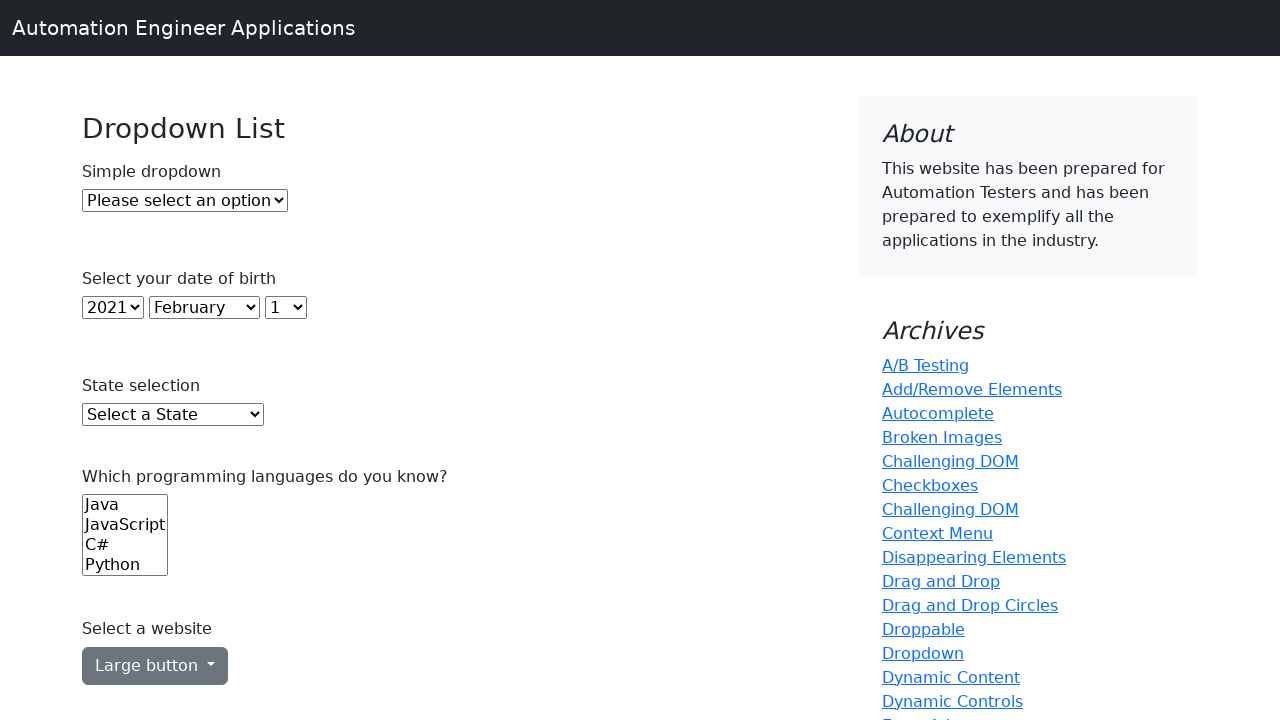

Selected June from month dropdown by visible text on #month
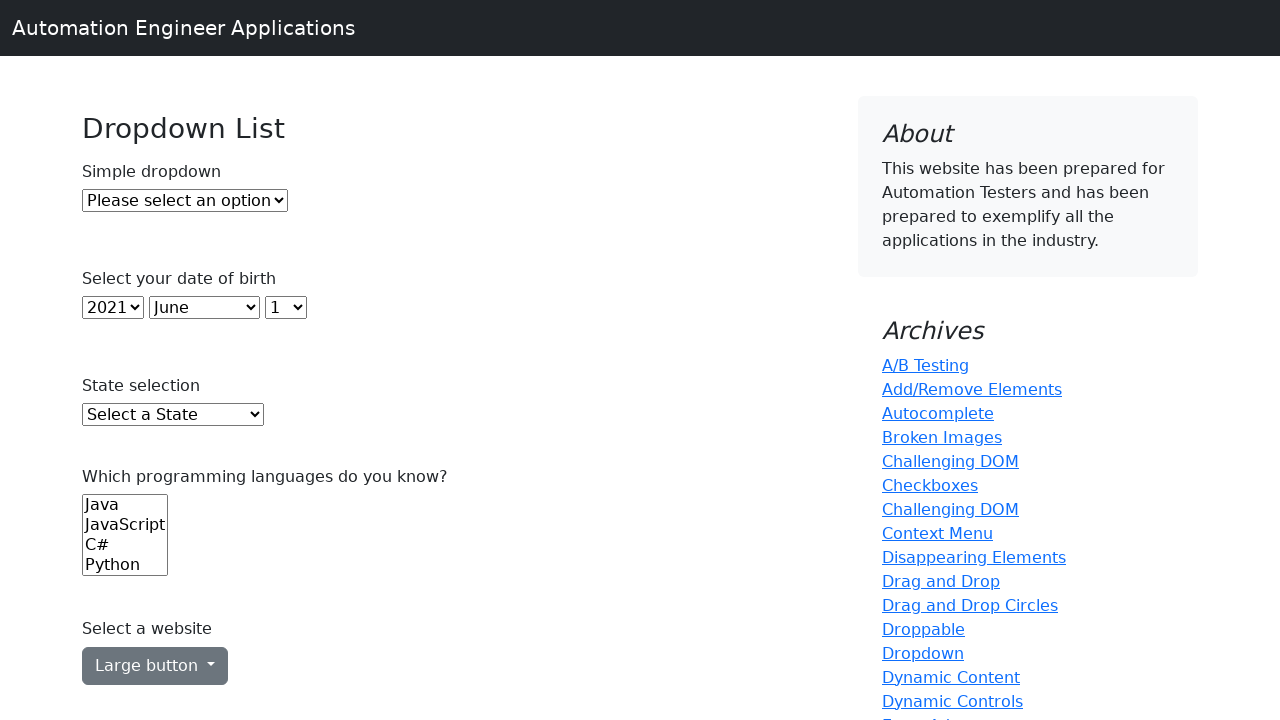

Selected day 10 from day dropdown by value on #day
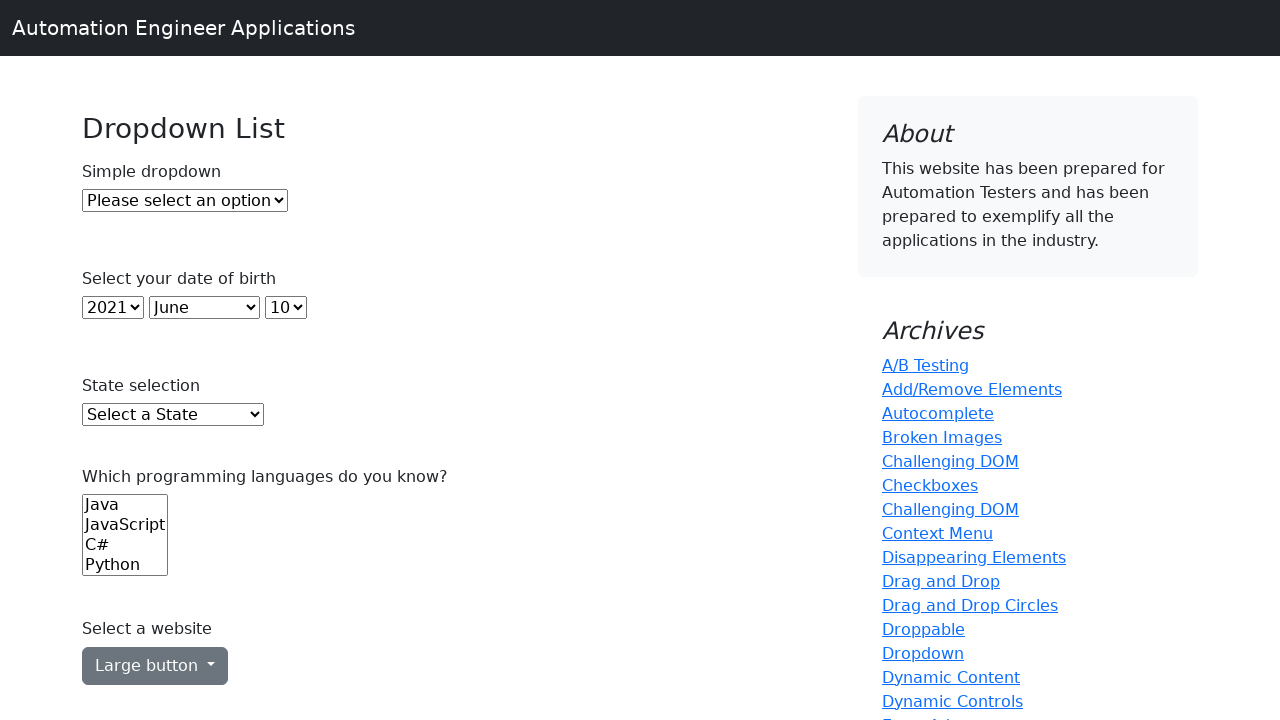

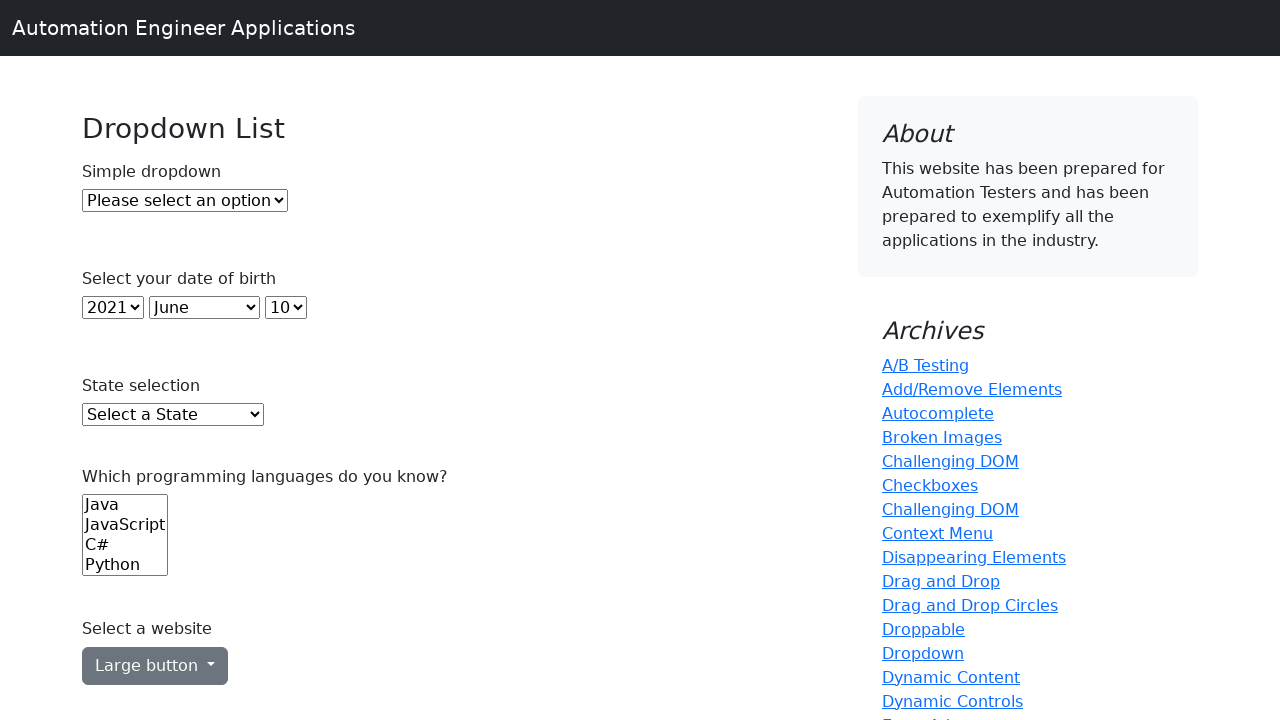